Tests that edits are saved when the edit field loses focus (blur event)

Starting URL: https://demo.playwright.dev/todomvc

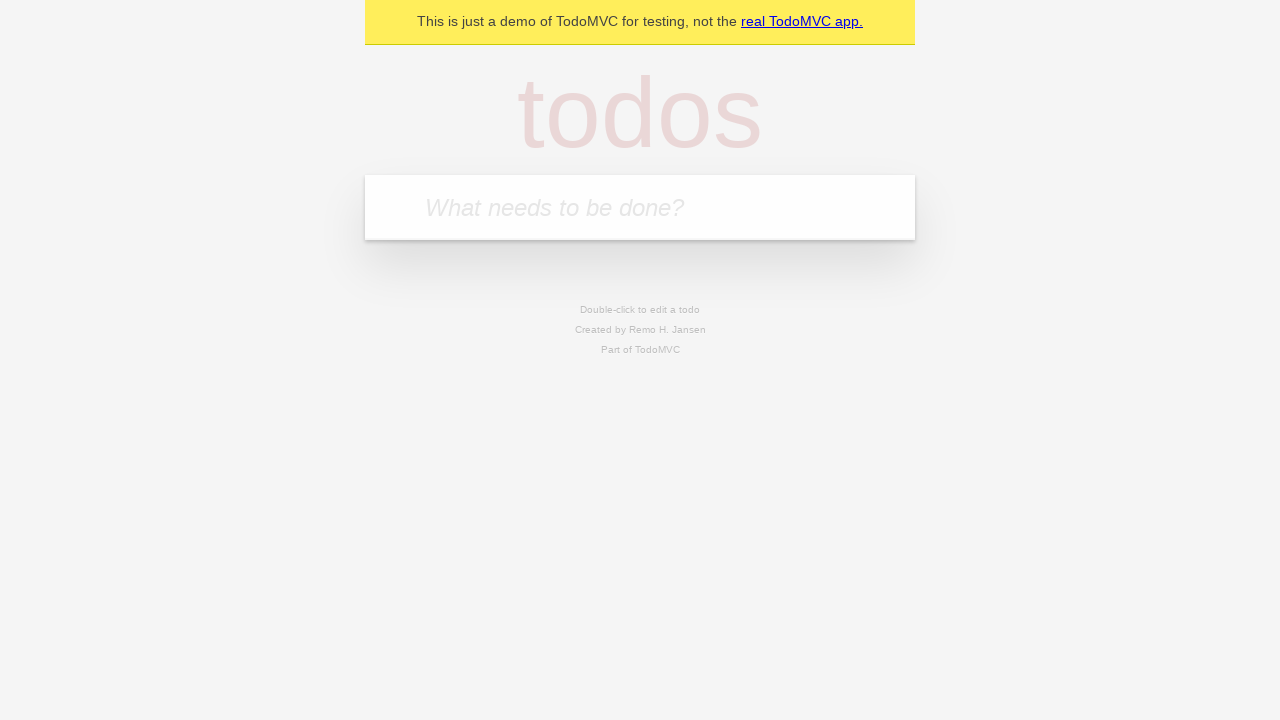

Filled input with 'buy some cheese' on internal:attr=[placeholder="What needs to be done?"i]
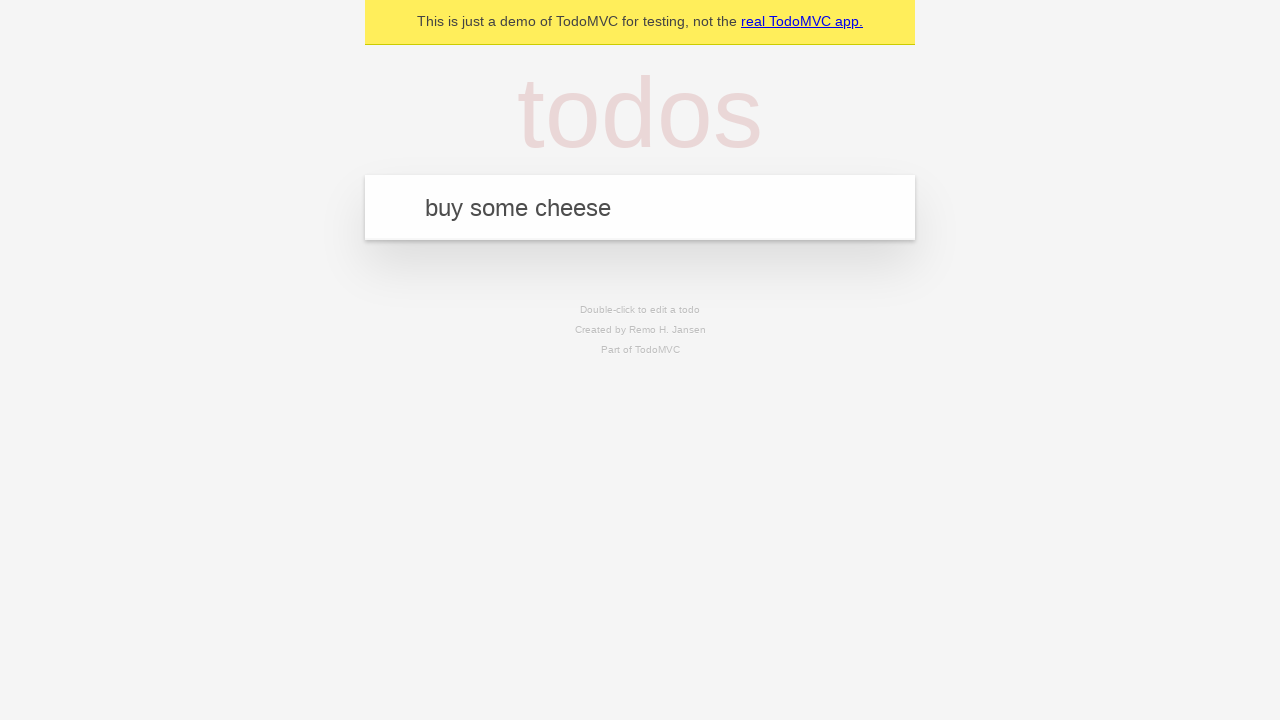

Pressed Enter to create first todo on internal:attr=[placeholder="What needs to be done?"i]
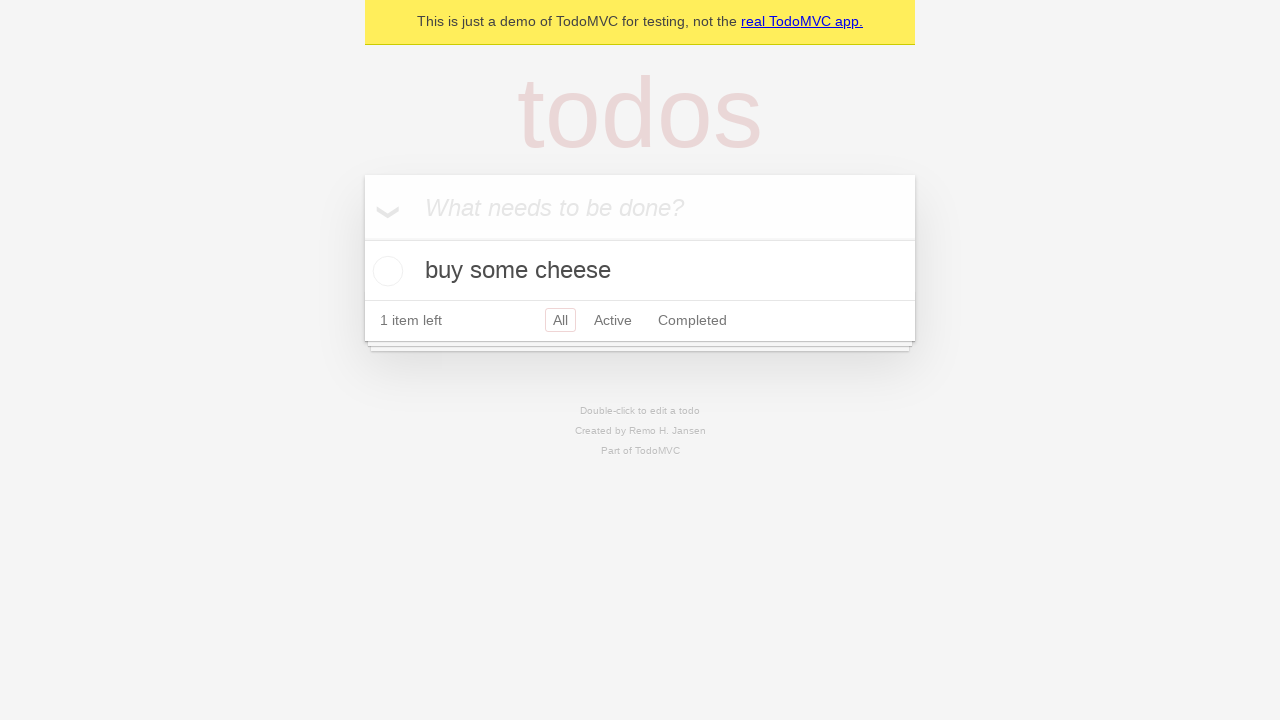

Filled input with 'feed the cat' on internal:attr=[placeholder="What needs to be done?"i]
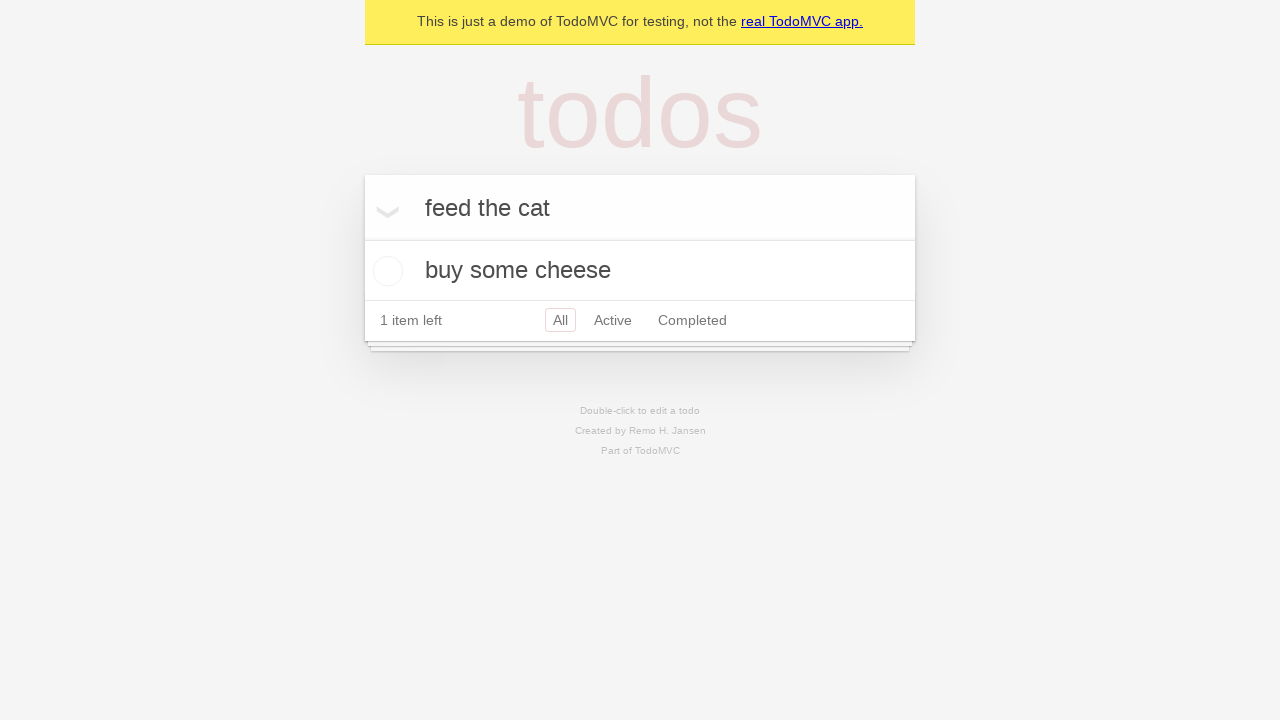

Pressed Enter to create second todo on internal:attr=[placeholder="What needs to be done?"i]
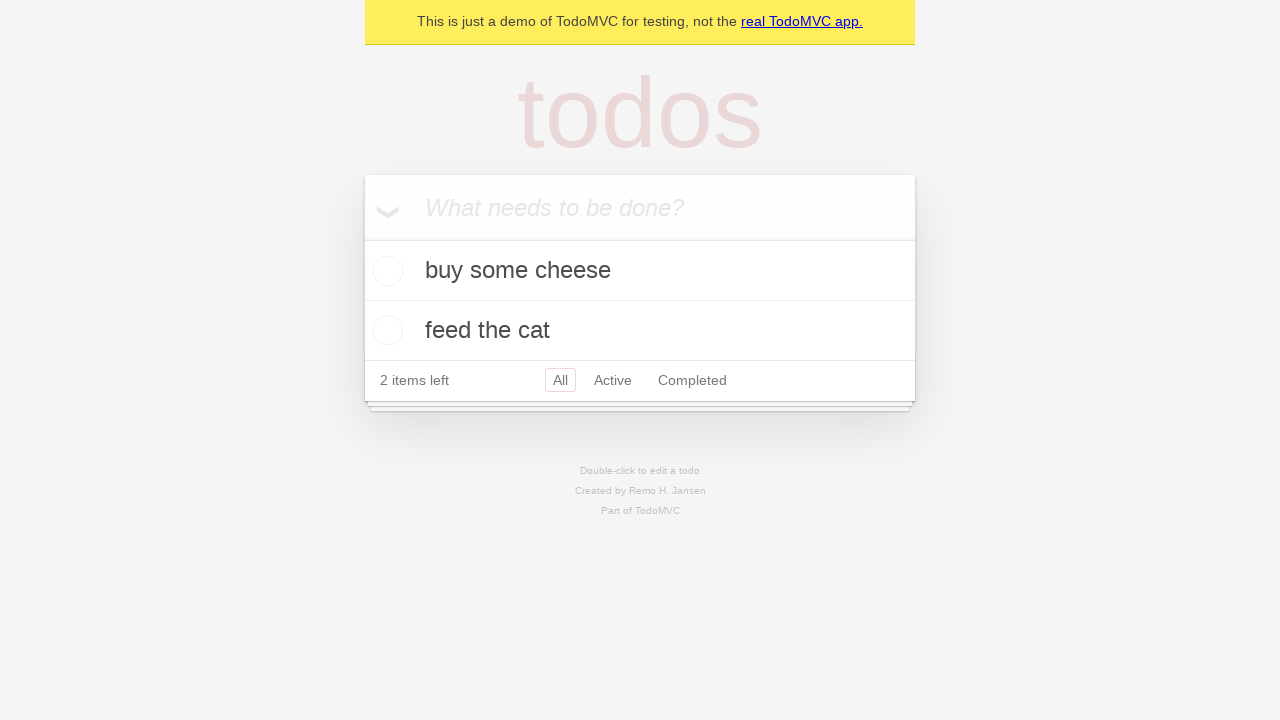

Filled input with 'book a doctors appointment' on internal:attr=[placeholder="What needs to be done?"i]
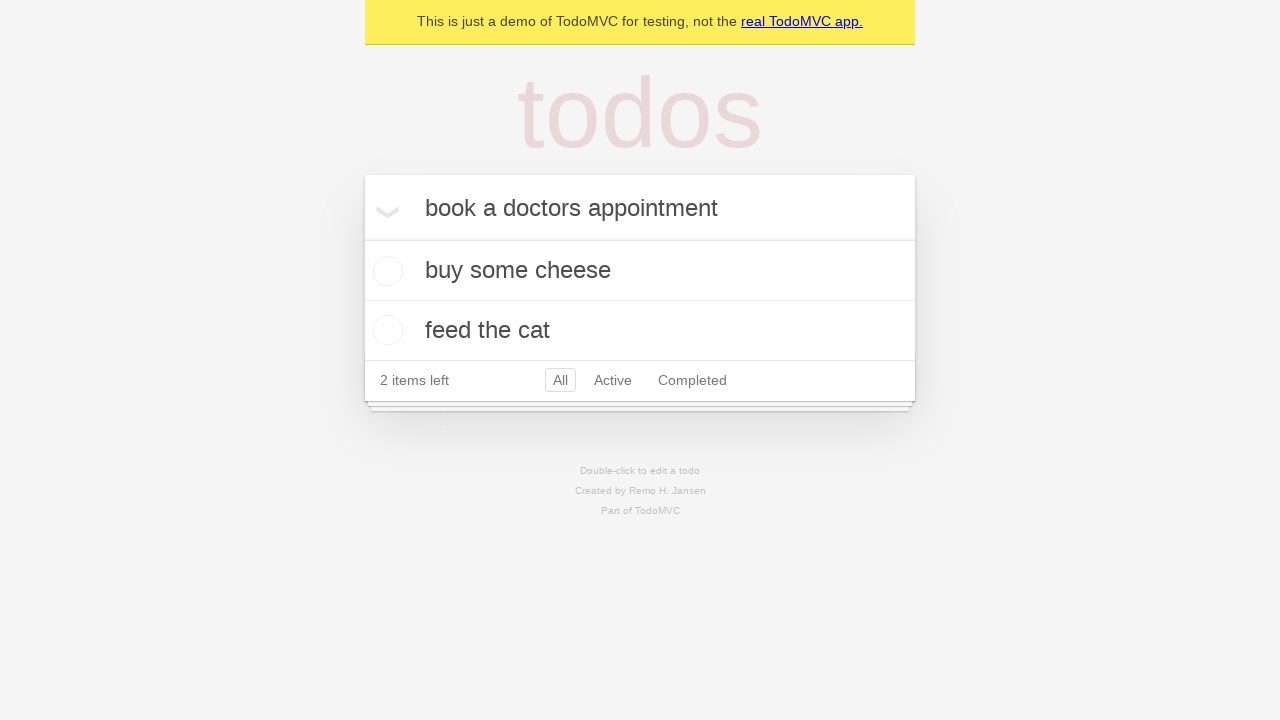

Pressed Enter to create third todo on internal:attr=[placeholder="What needs to be done?"i]
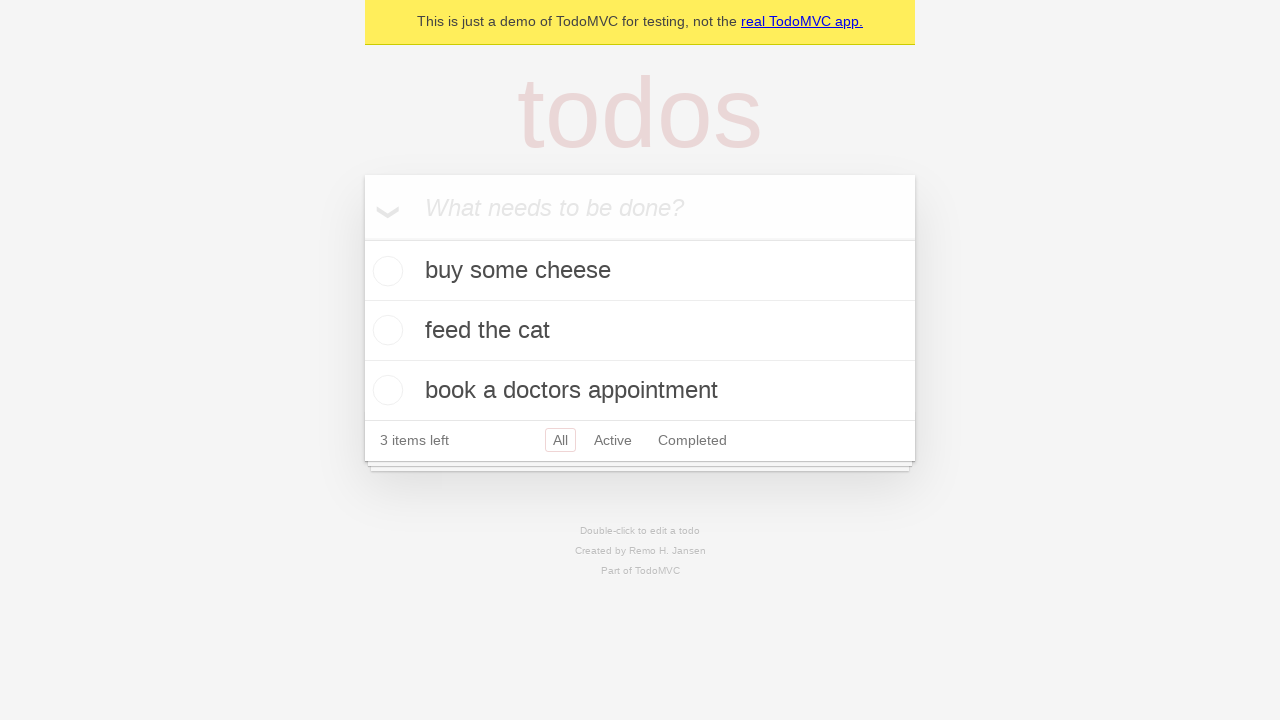

Double-clicked second todo item to enter edit mode at (640, 331) on internal:testid=[data-testid="todo-item"s] >> nth=1
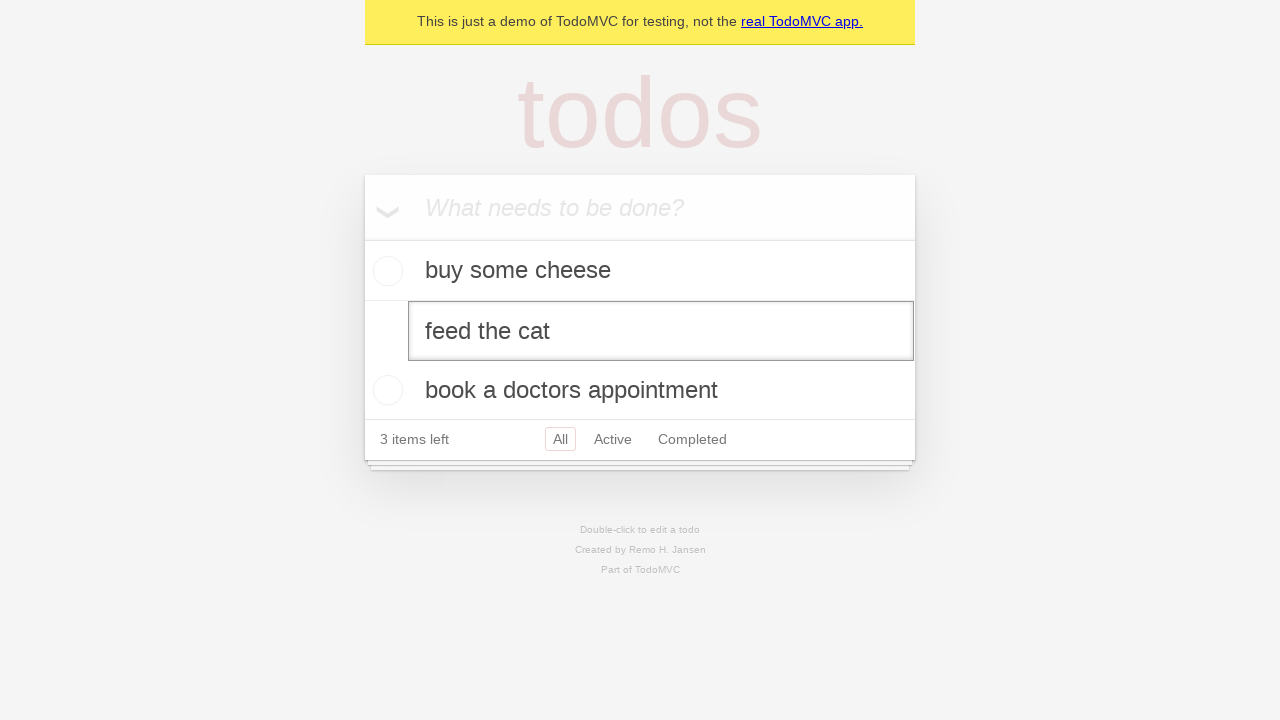

Filled edit field with 'buy some sausages' on internal:testid=[data-testid="todo-item"s] >> nth=1 >> internal:role=textbox[nam
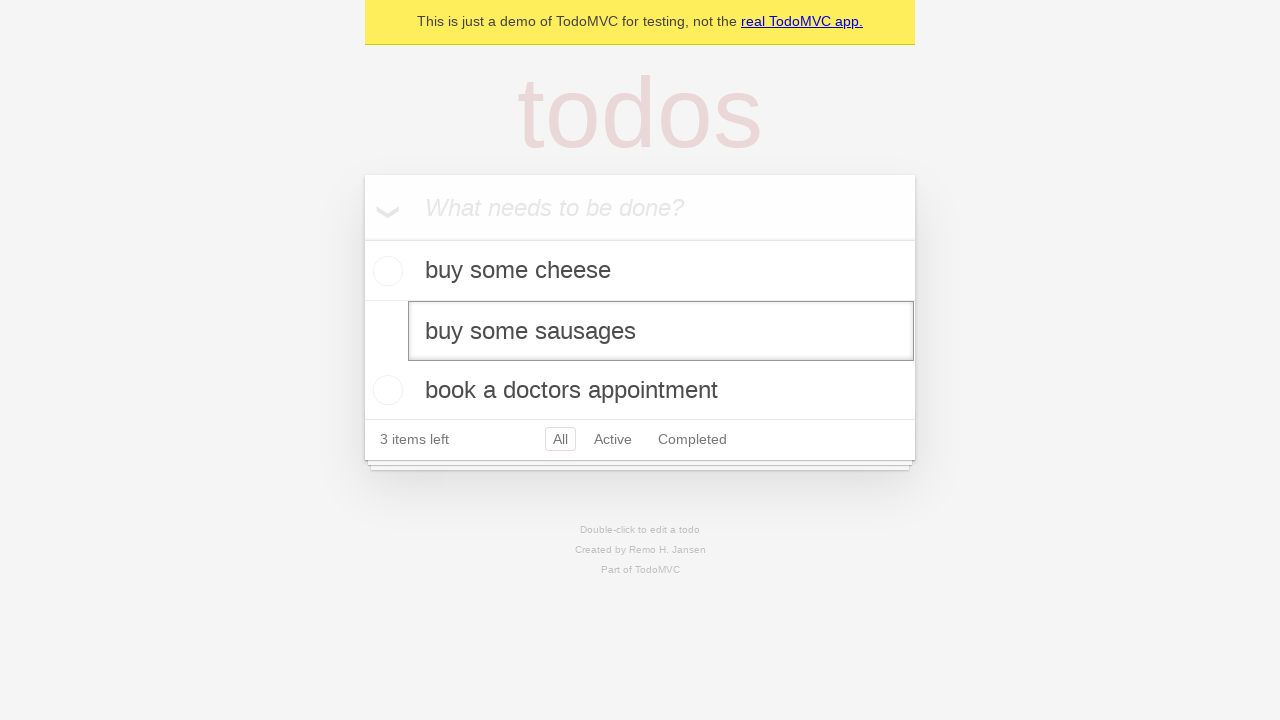

Triggered blur event on edit field to save changes
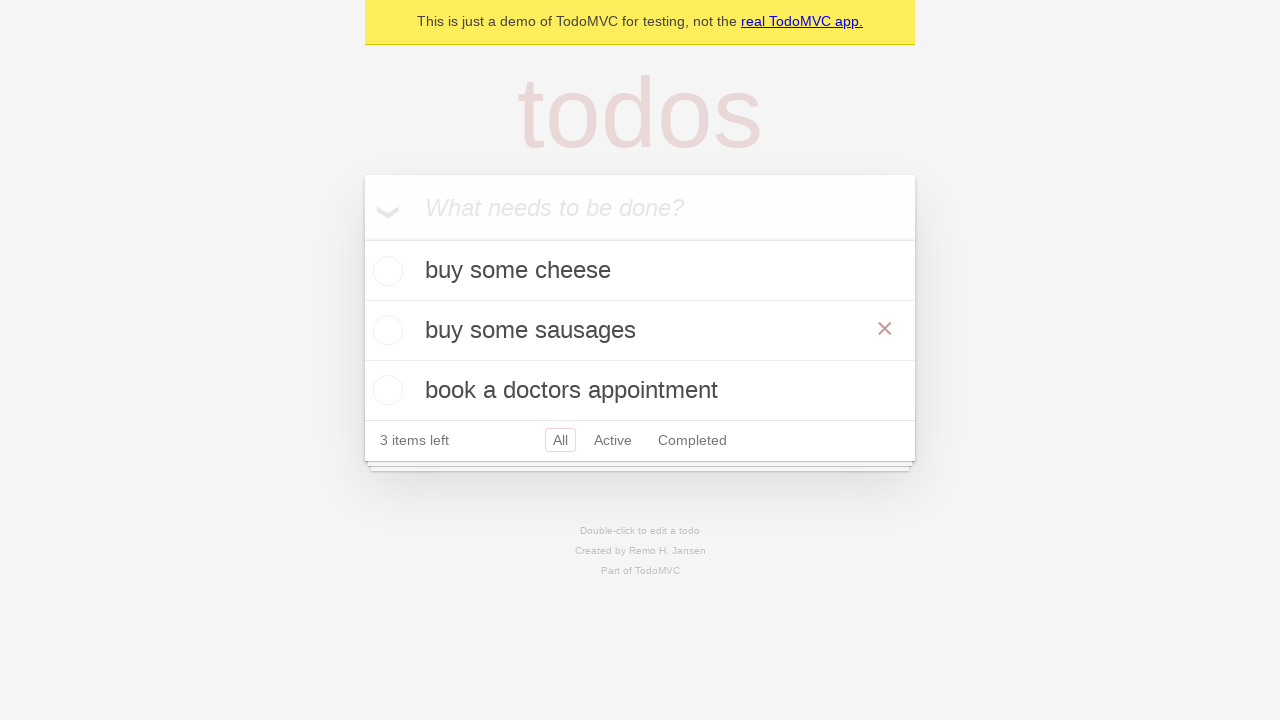

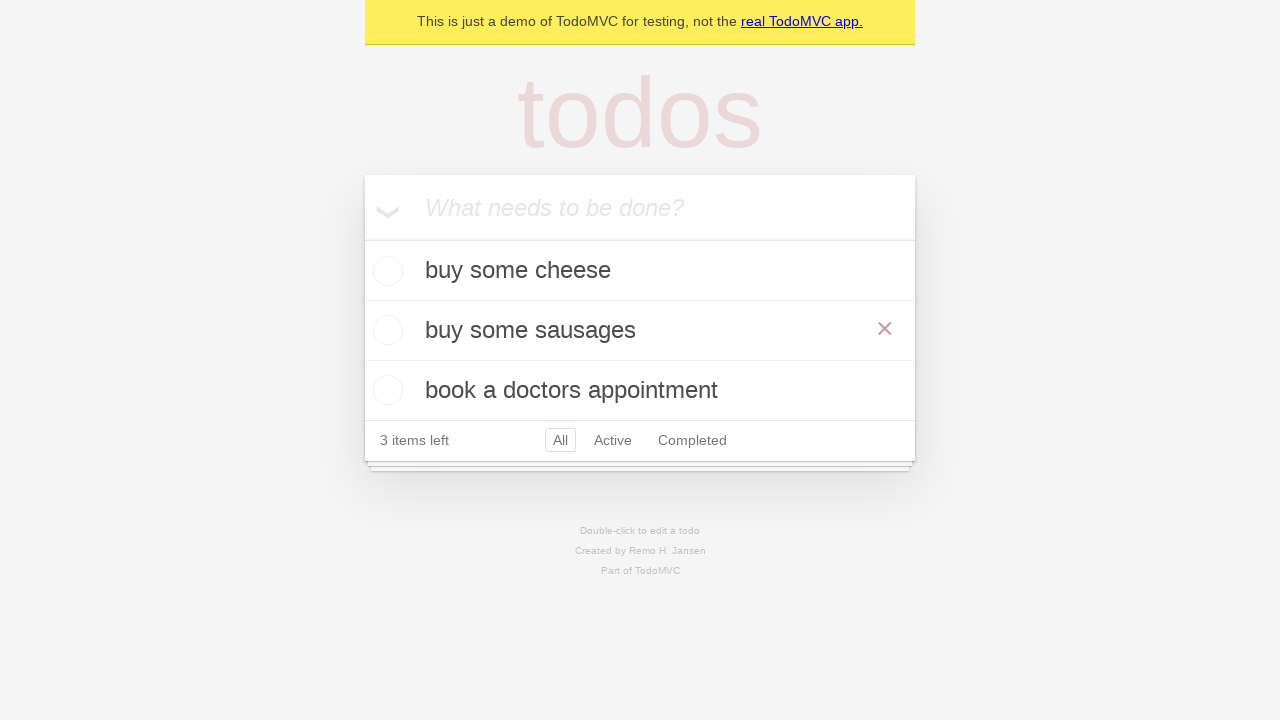